Tests homepage loading and verifies content is present, translation keys are not visible, and interactive elements exist

Starting URL: https://korean-mbti-platform.netlify.app

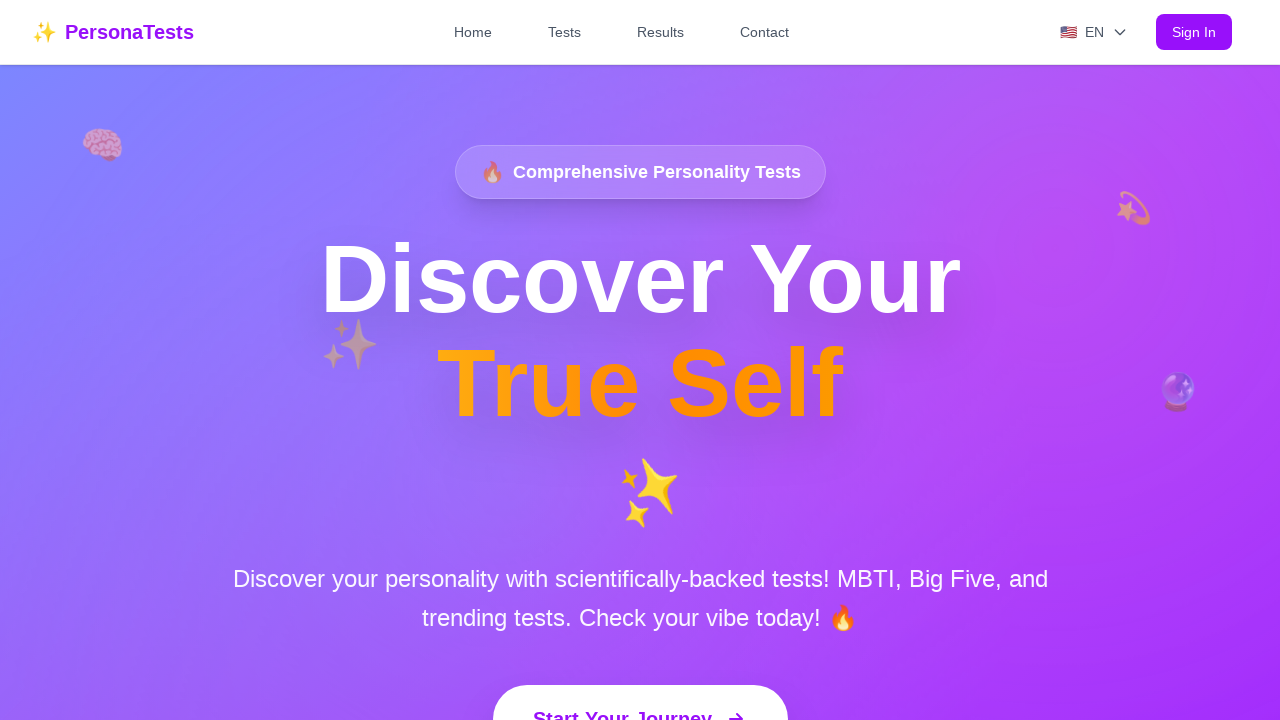

Page DOM content loaded
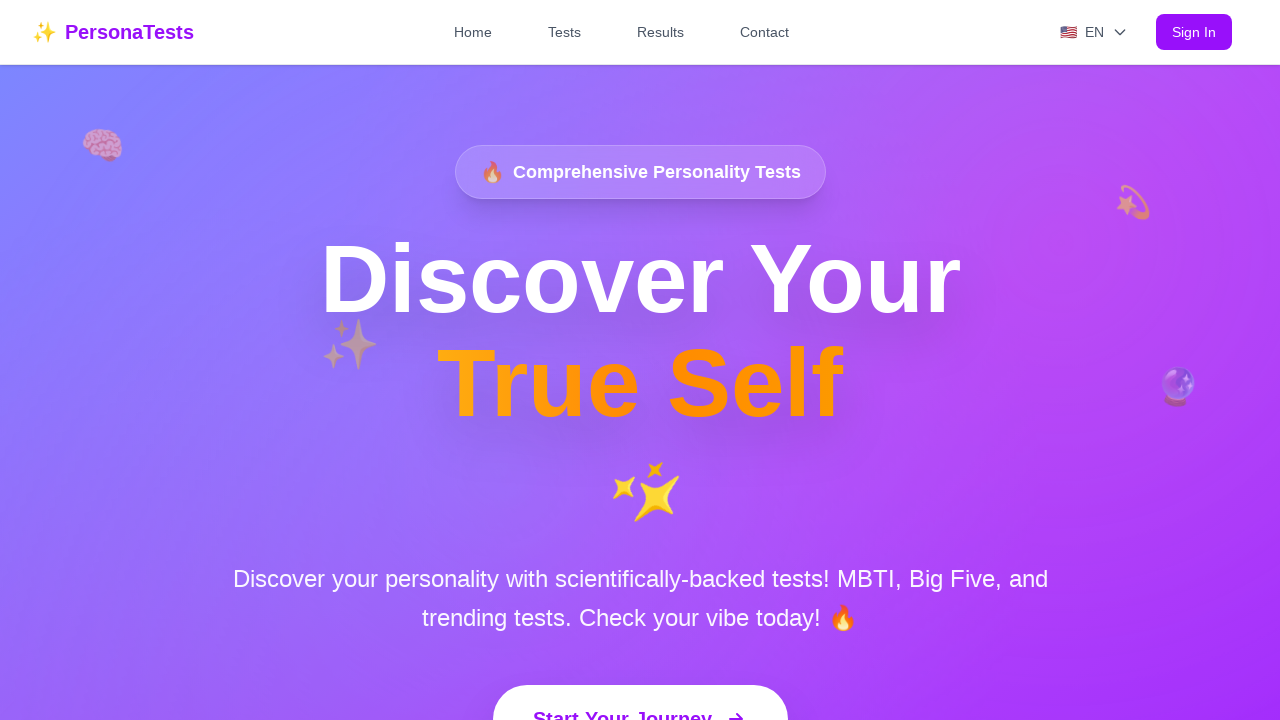

Waited 2 seconds for page rendering
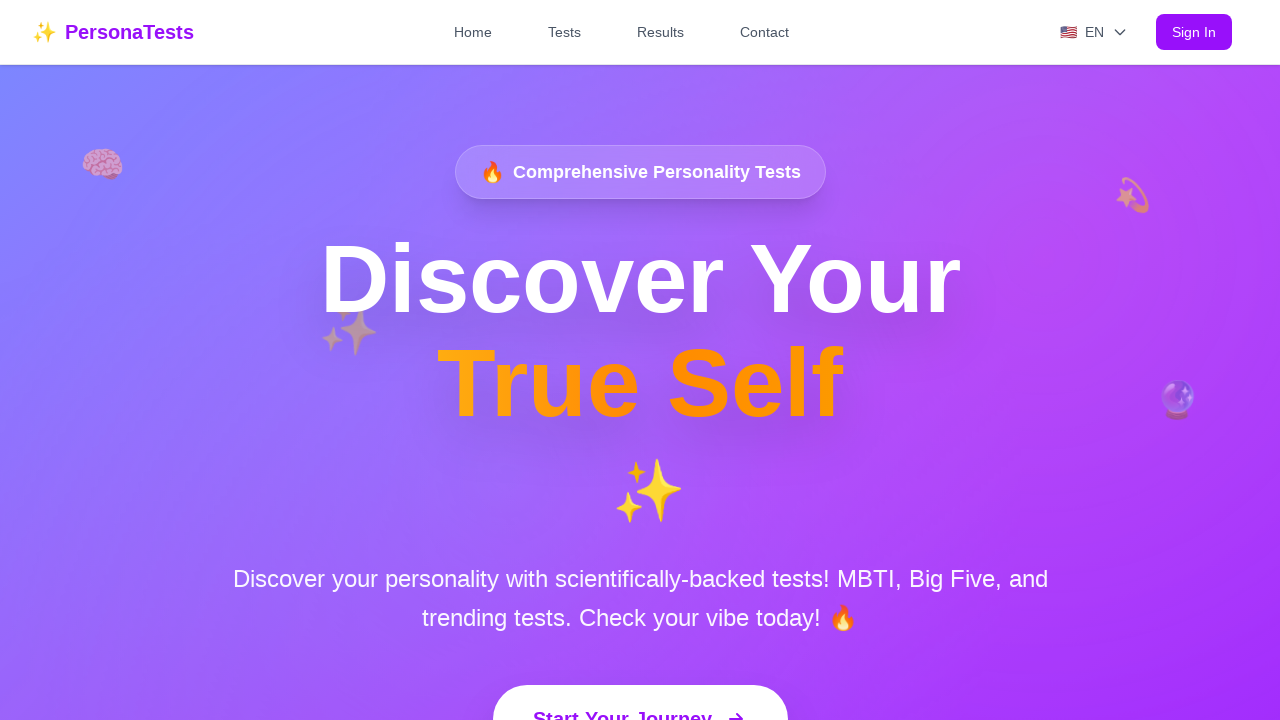

Button element found on page
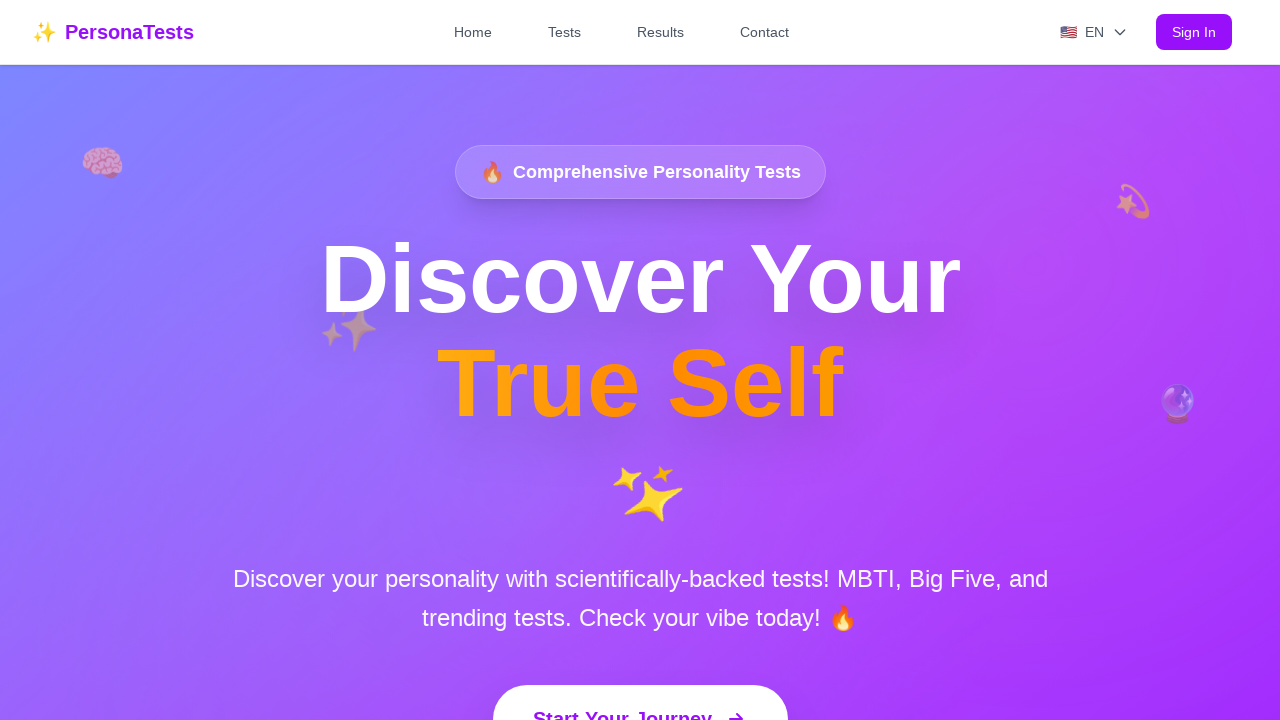

Heading elements (h1, h2, or h3) found on page
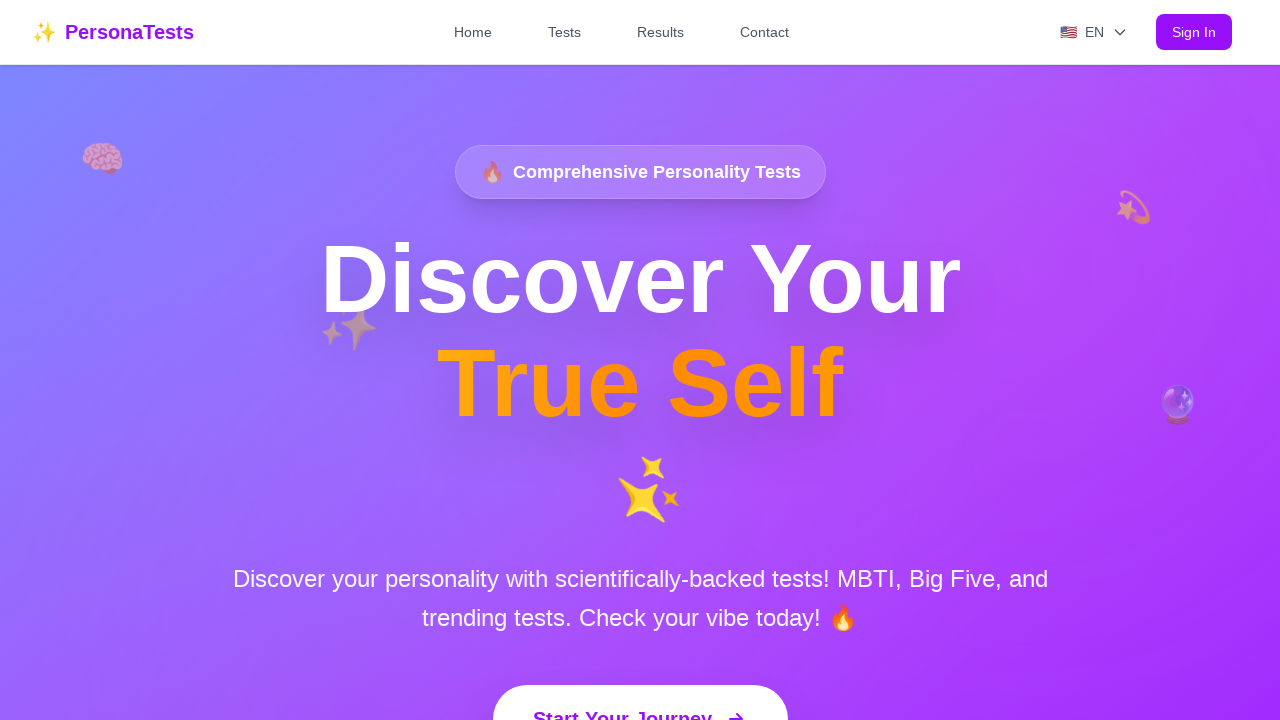

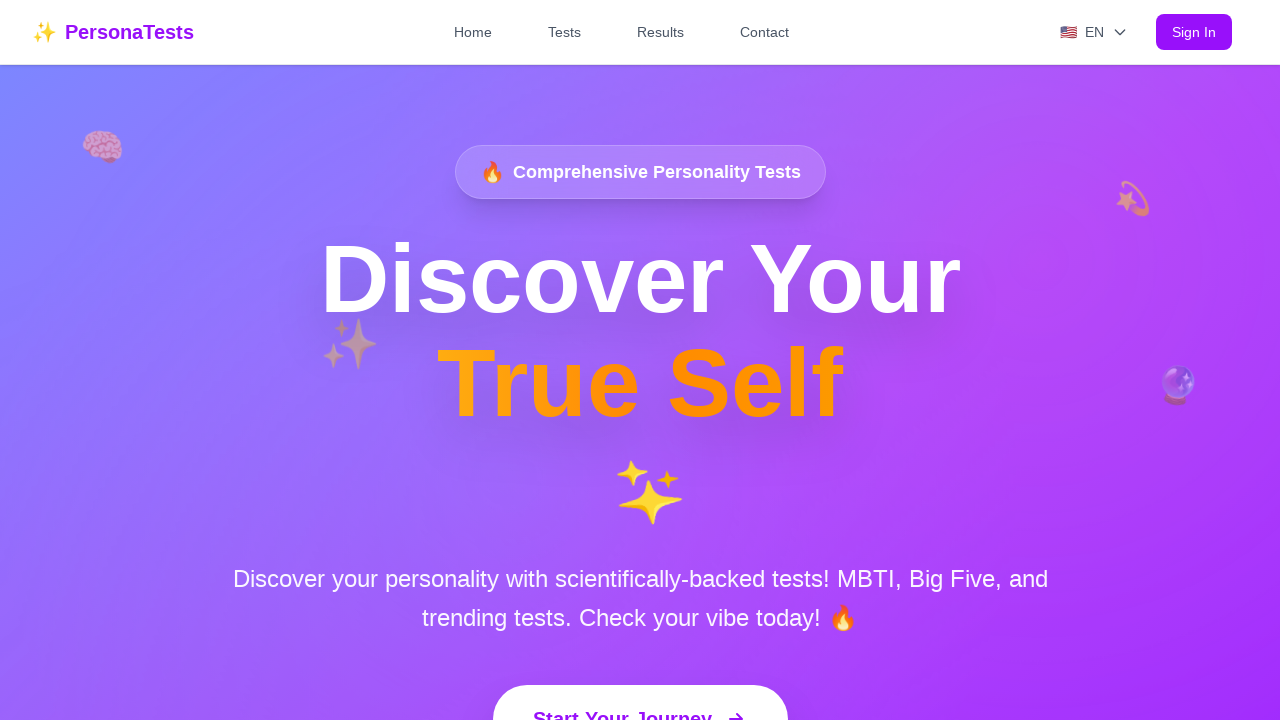